Tests the user registration flow on an OpenCart e-commerce site by filling out the registration form with personal details, password, newsletter preference, agreeing to terms, and submitting to create a new account.

Starting URL: https://awesomeqa.com/ui/index.php?route=account/register

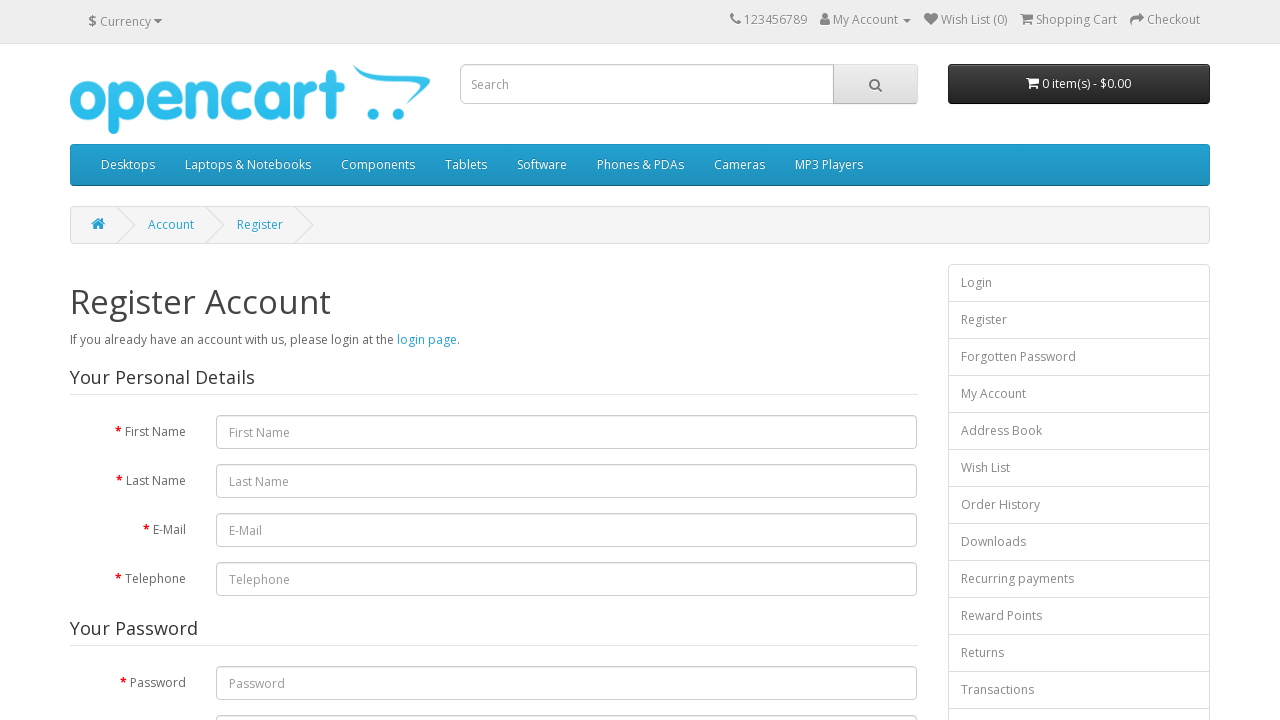

Filled first name field with 'Michael' on #input-firstname
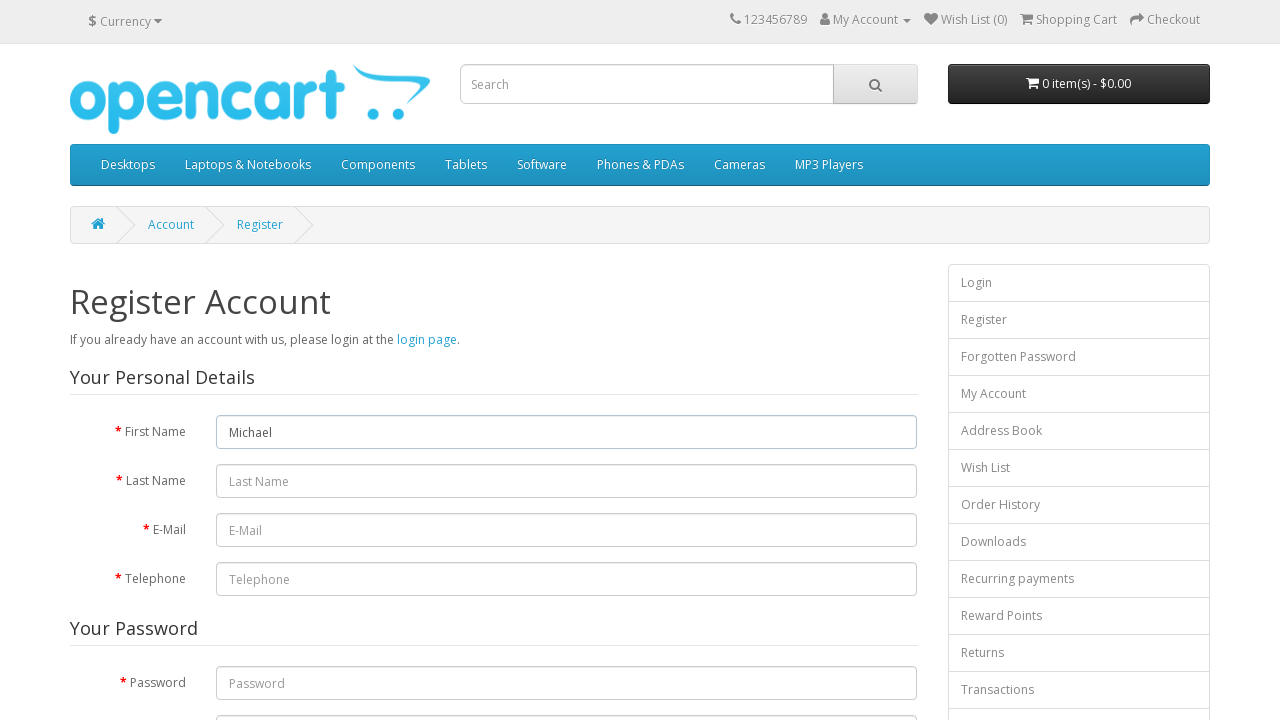

Filled last name field with 'Thompson' on #input-lastname
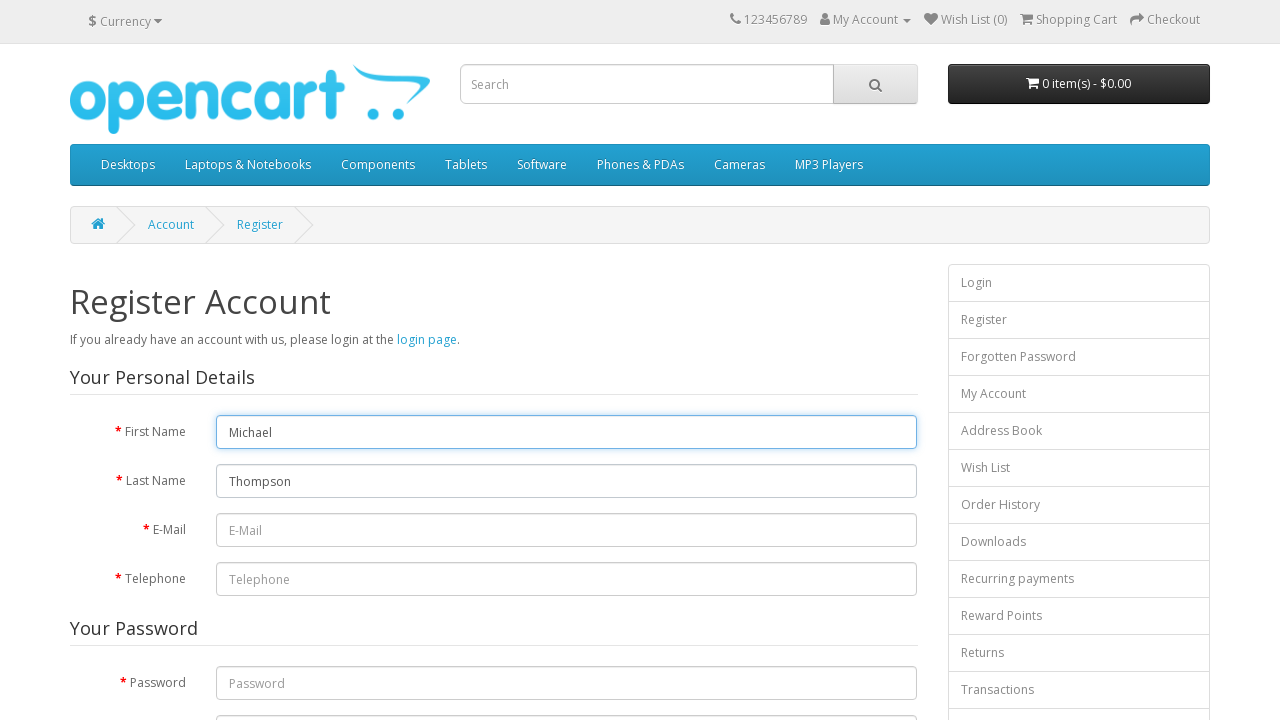

Filled email field with 'mthompson7842@gmail.com' on #input-email
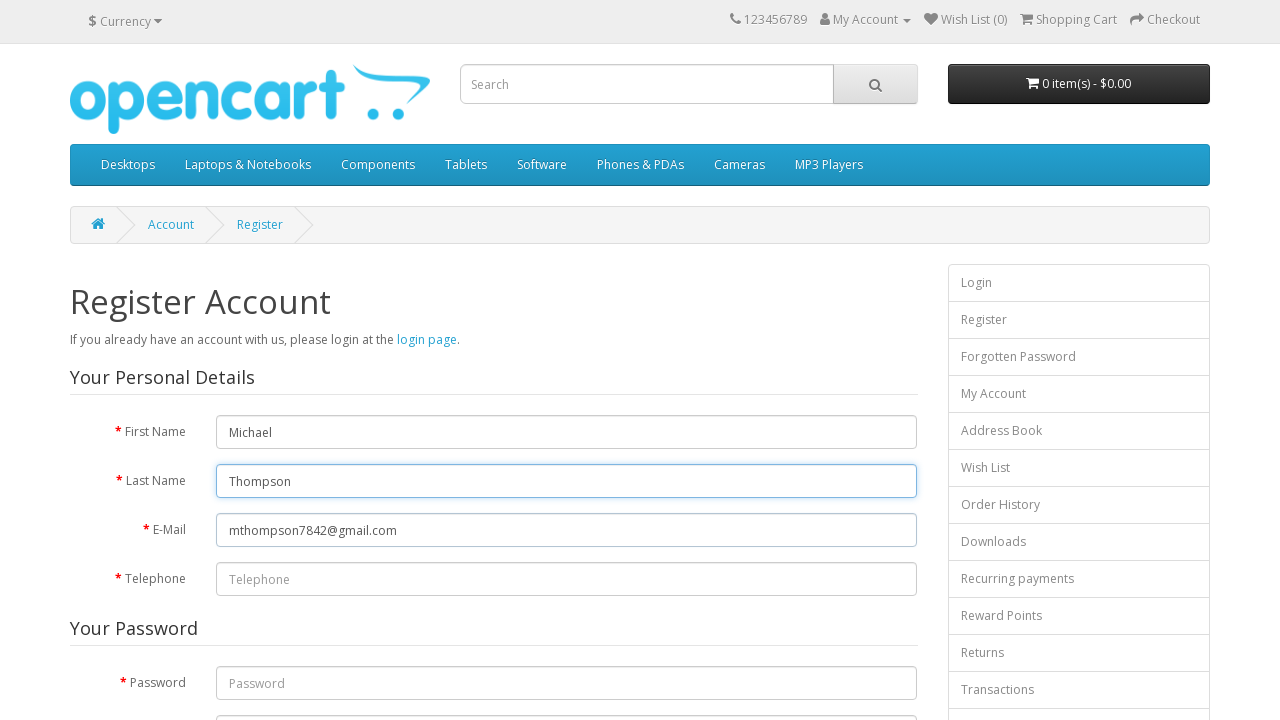

Filled telephone field with '5551234567' on #input-telephone
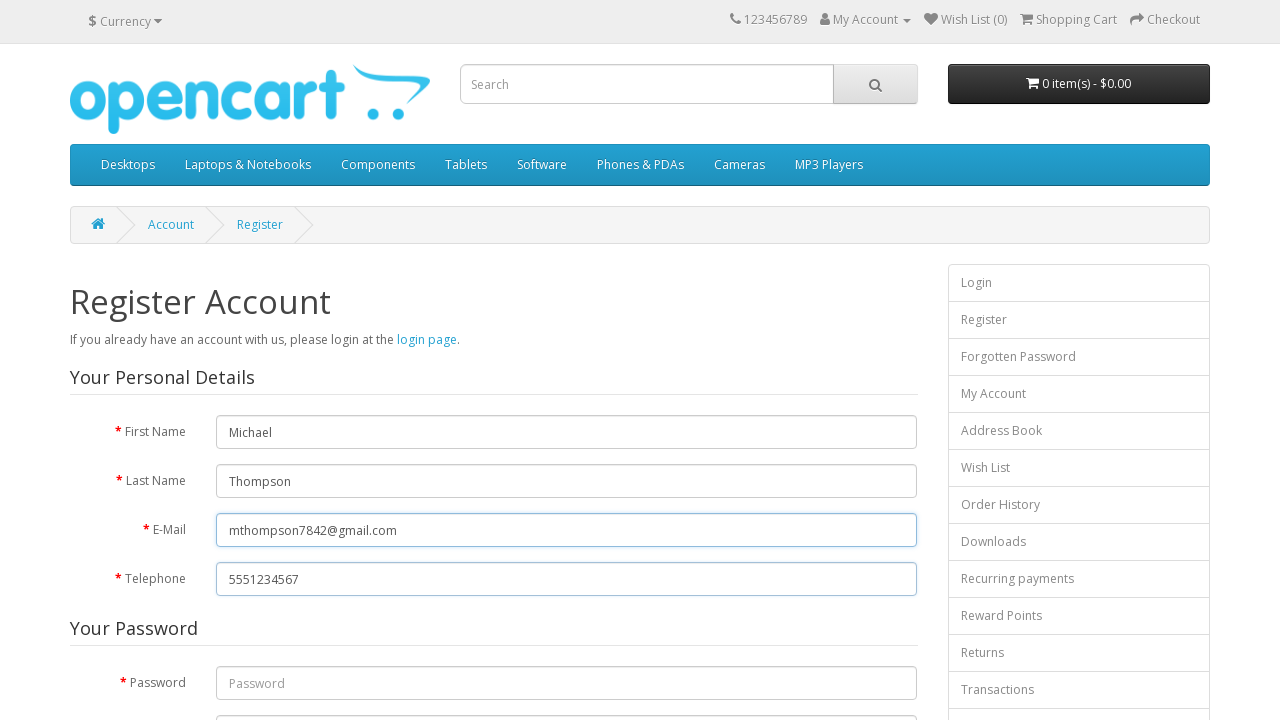

Filled password field with 'SecurePass456' on #input-password
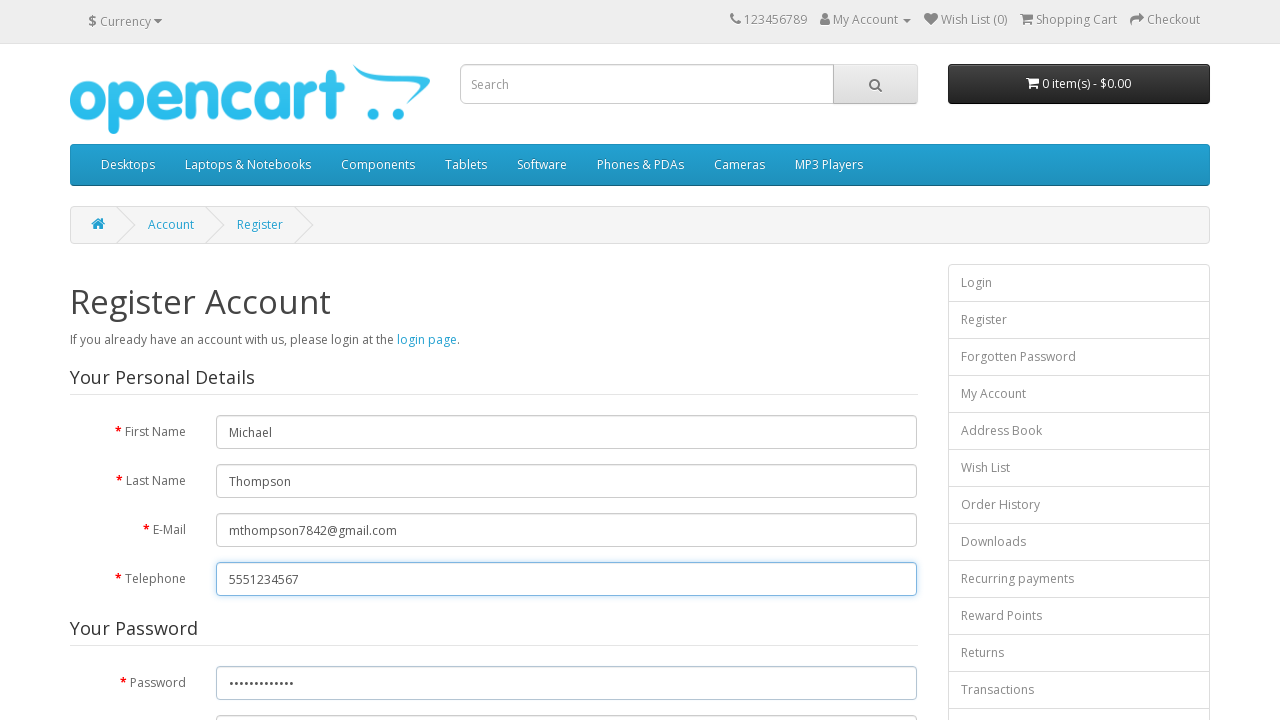

Filled password confirmation field with 'SecurePass456' on #input-confirm
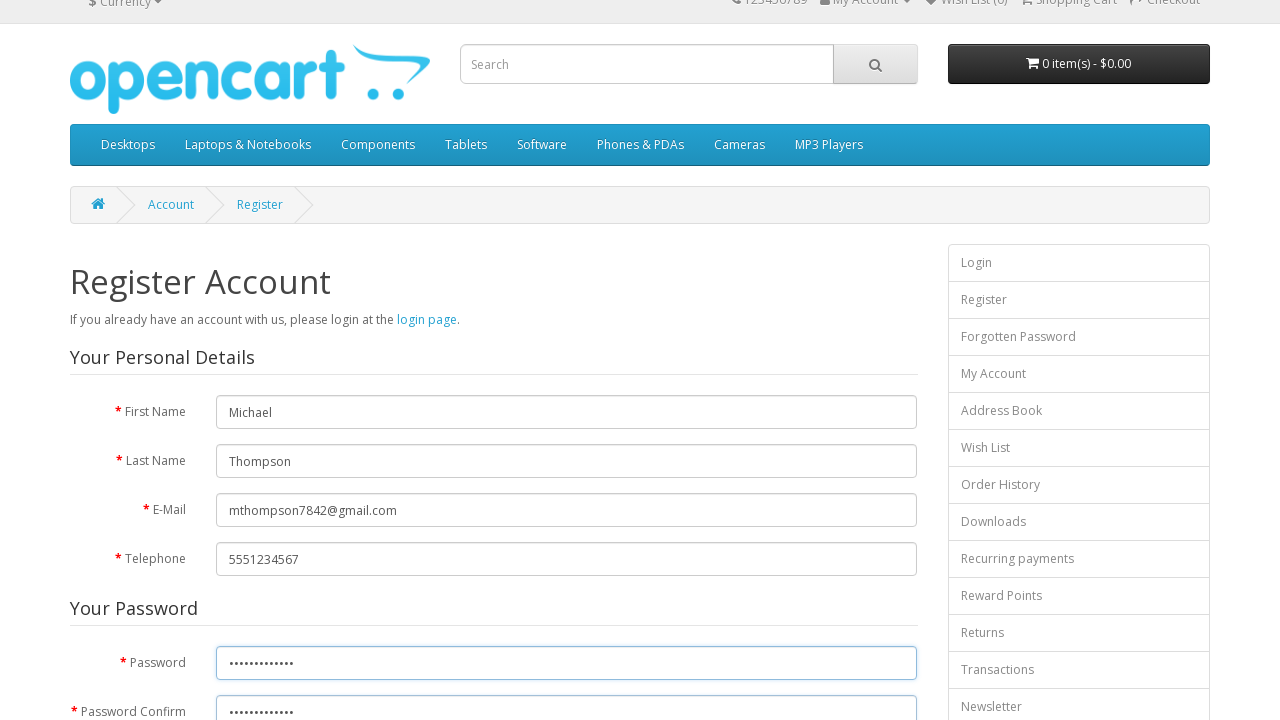

Selected newsletter subscription option at (236, 369) on .radio-inline
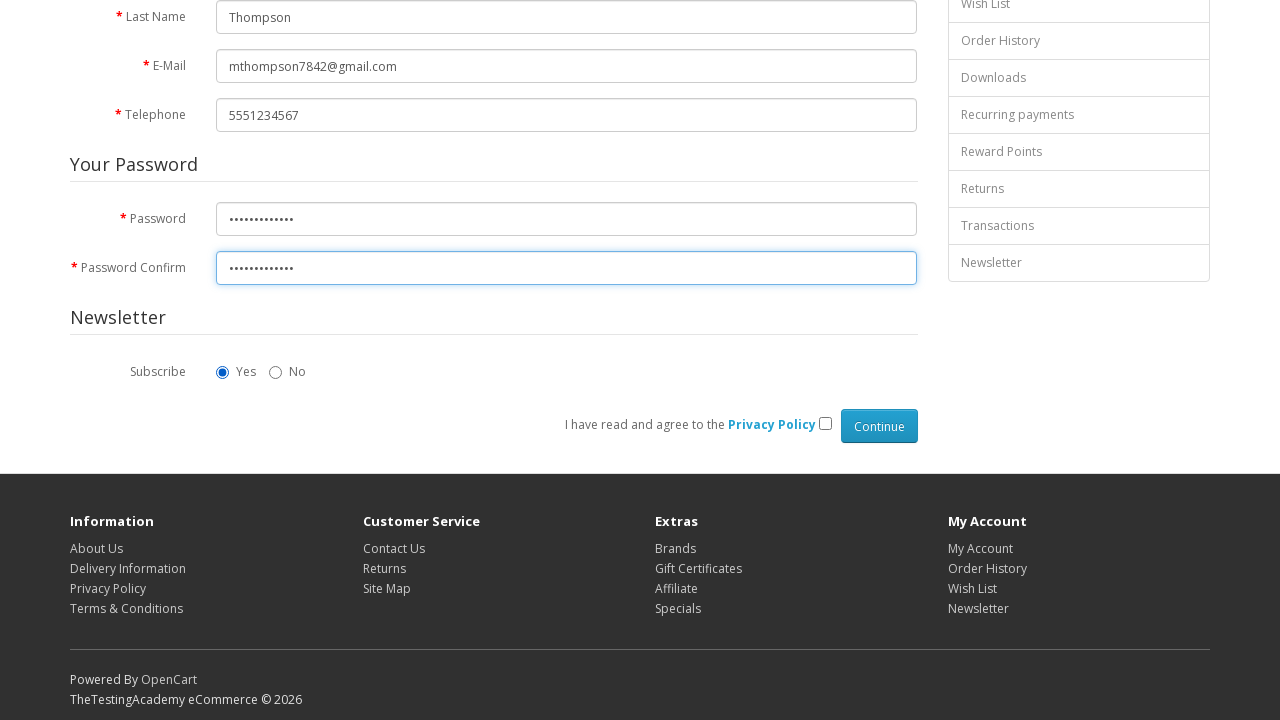

Checked agreement to privacy policy at (825, 423) on input[name='agree']
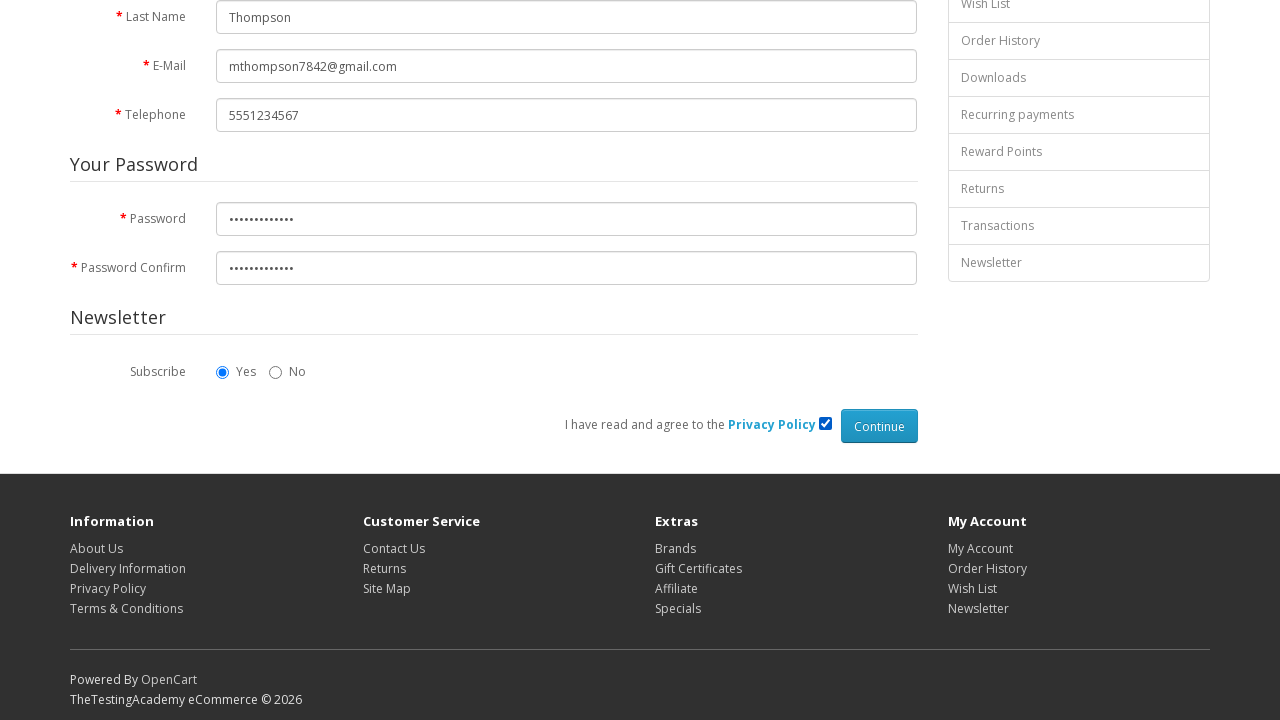

Clicked continue button to submit registration form at (879, 426) on .btn-primary
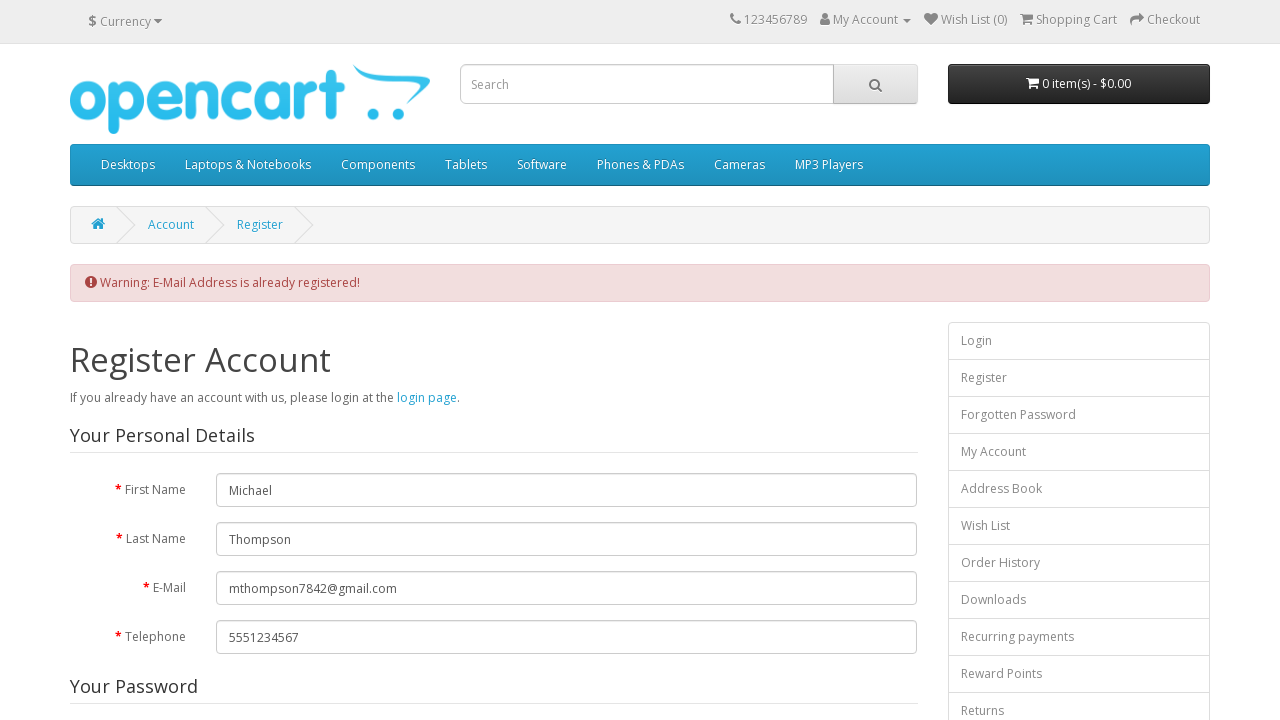

Account creation confirmation page loaded
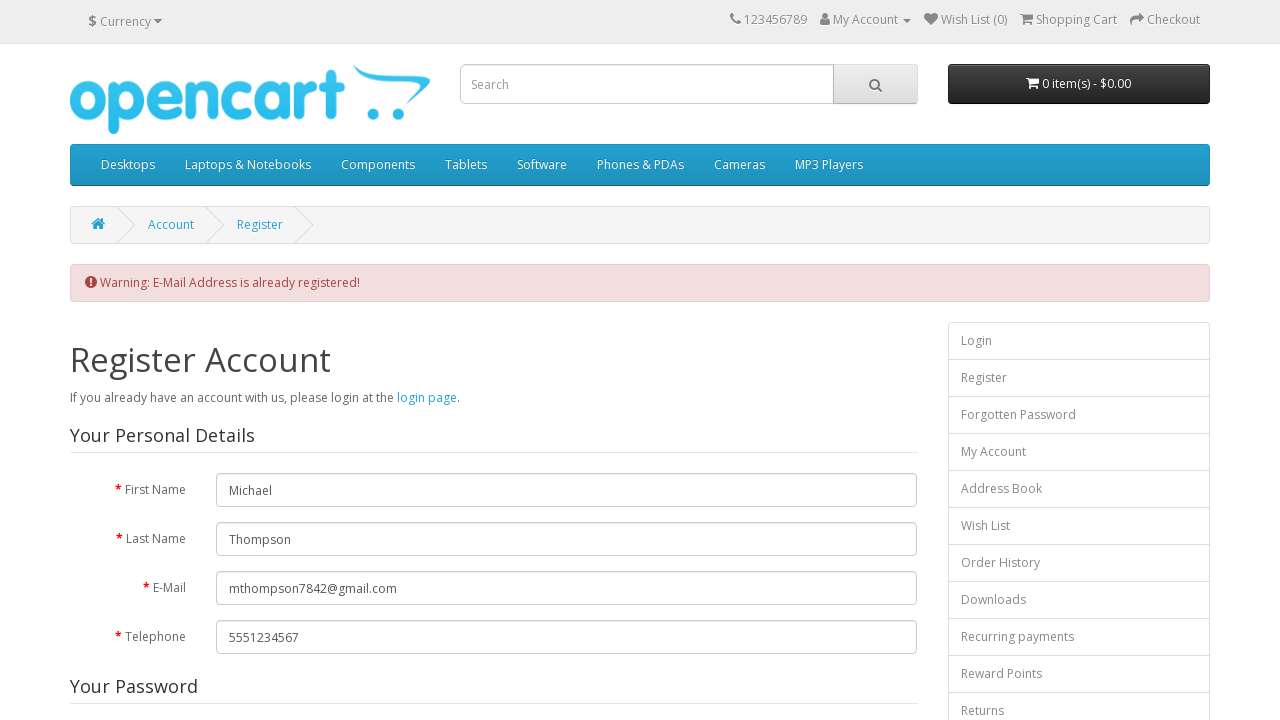

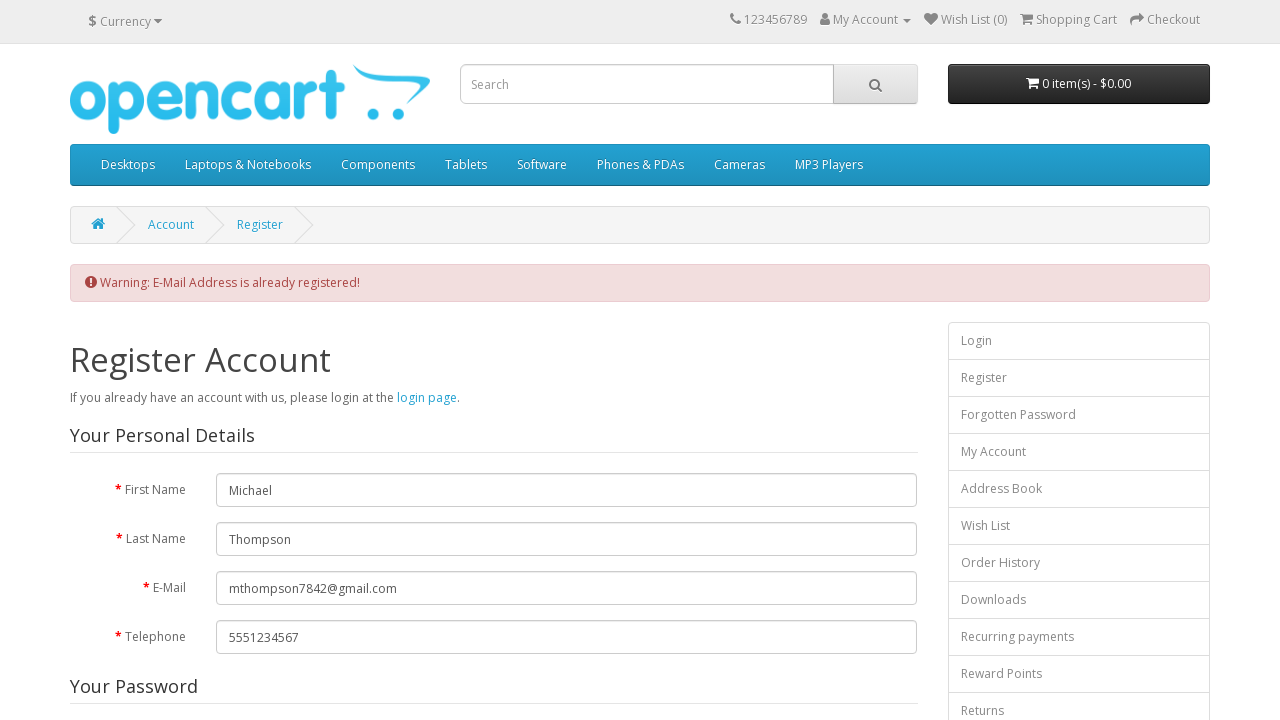